Navigates to ToolsQA website and clicks on the Tutorials navigation button in the header

Starting URL: https://www.toolsqa.com/

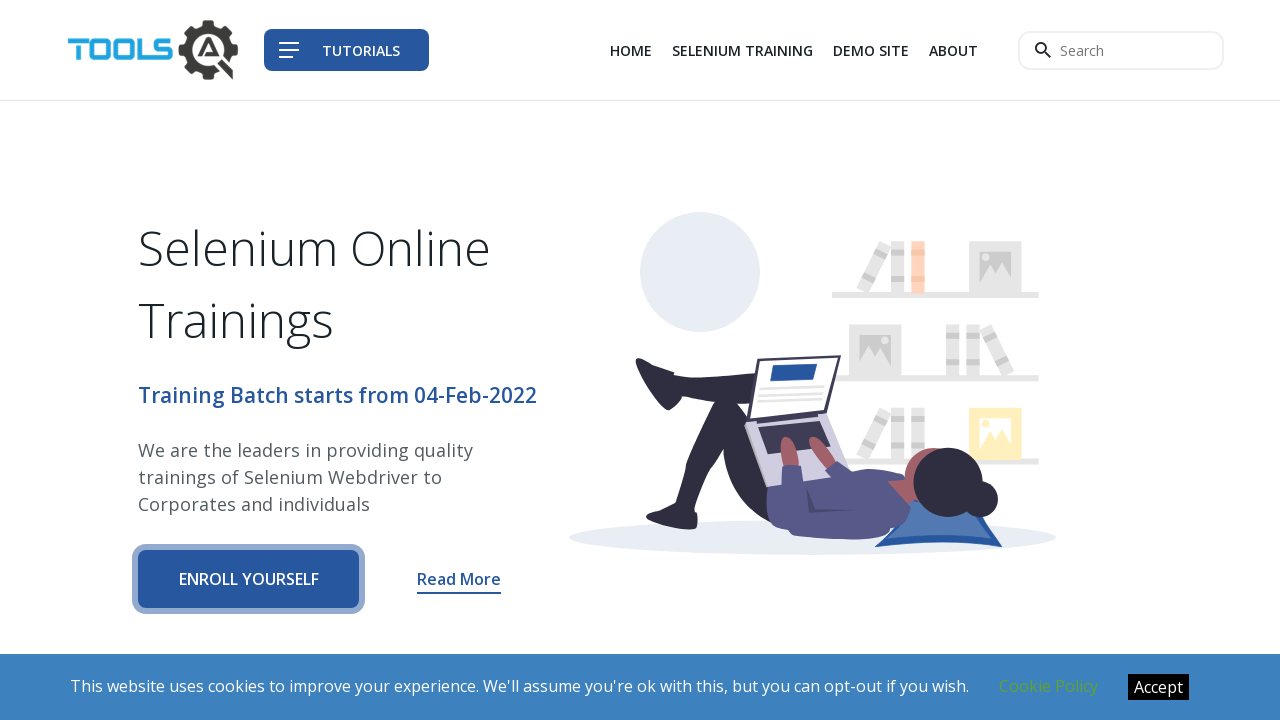

Navigated to ToolsQA website
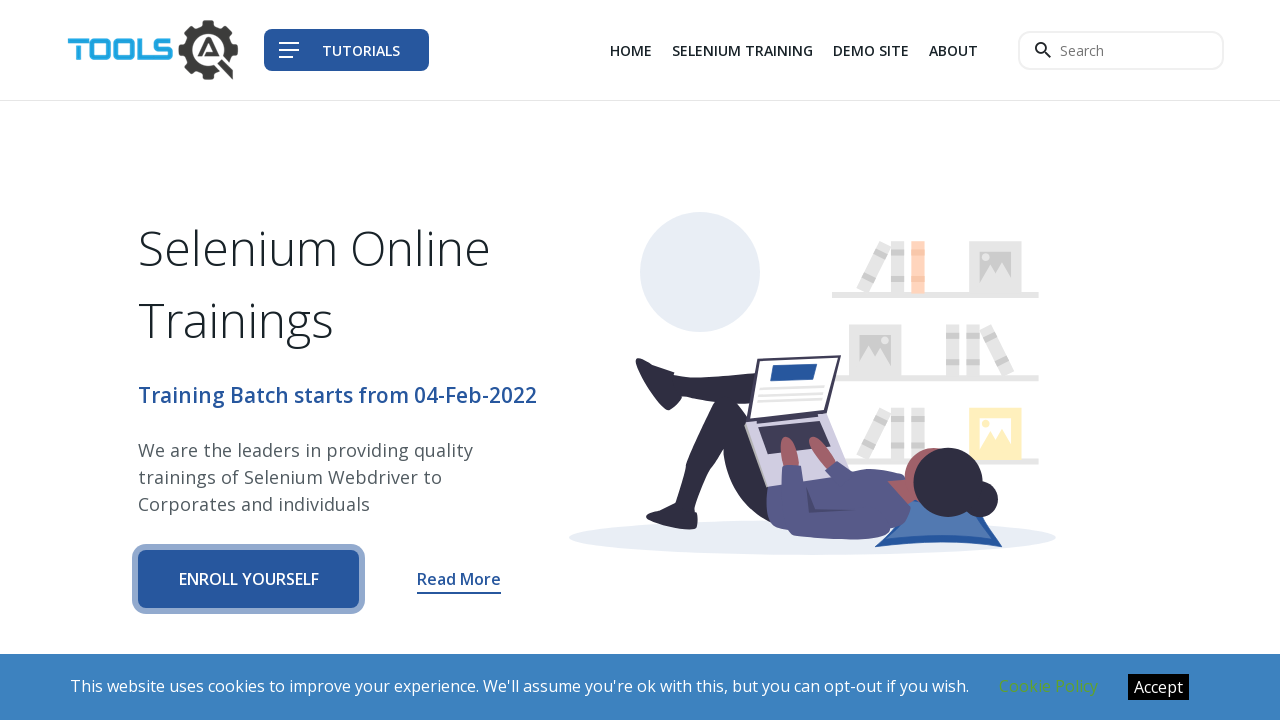

Clicked on the Tutorials navigation button in the header at (361, 50) on xpath=//span[contains(text(),'Tutorials')]
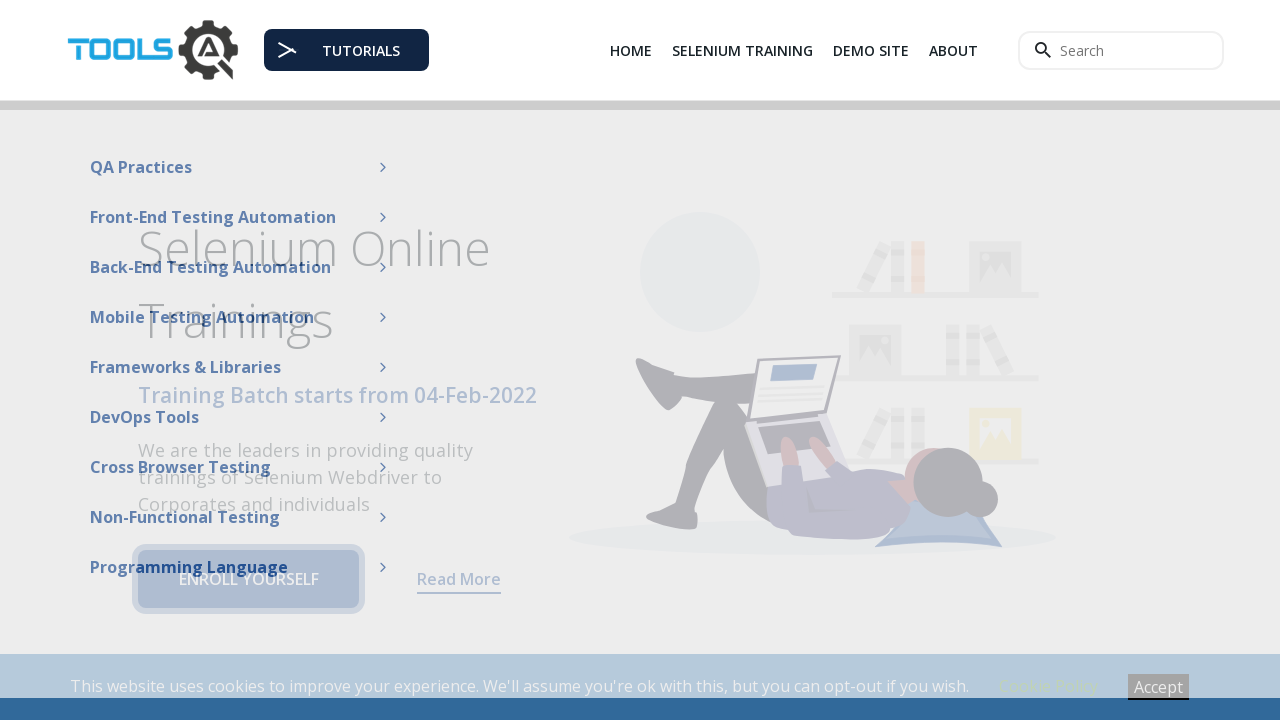

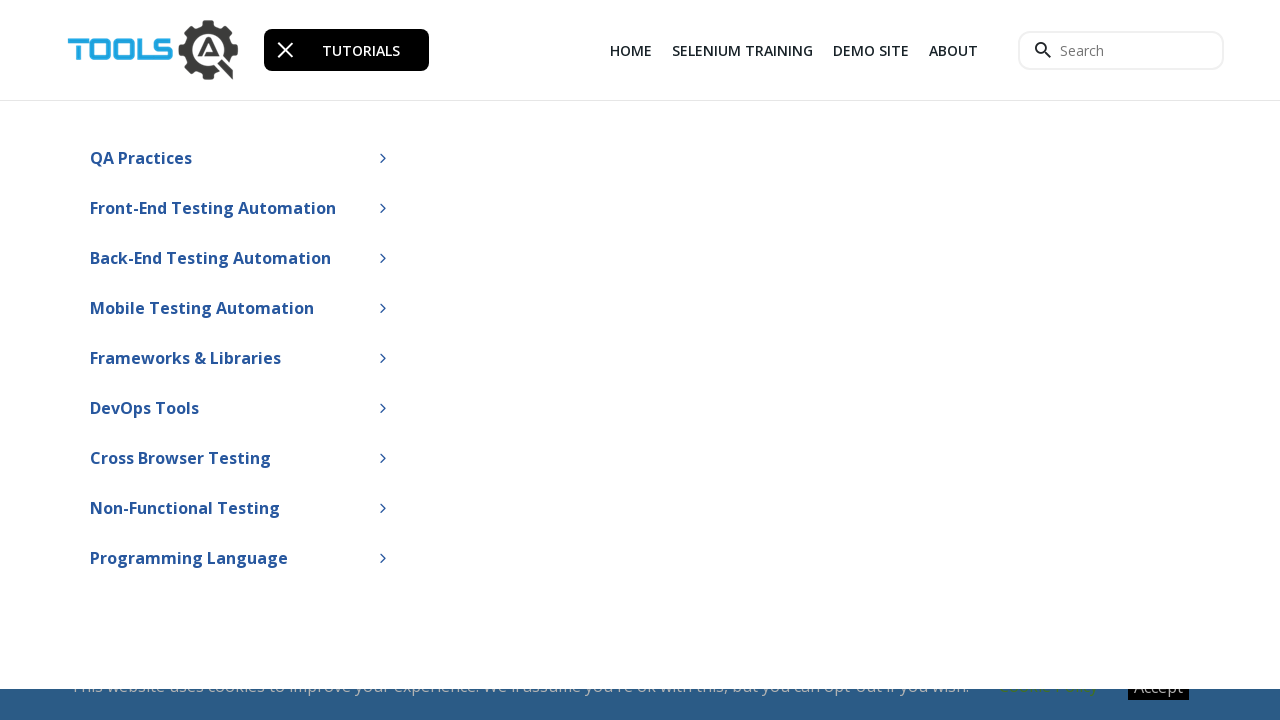